Tests browser window handling by clicking a link that opens a new window, then captures the window handles to switch between parent and child windows.

Starting URL: https://opensource-demo.orangehrmlive.com/web/index.php/auth/login

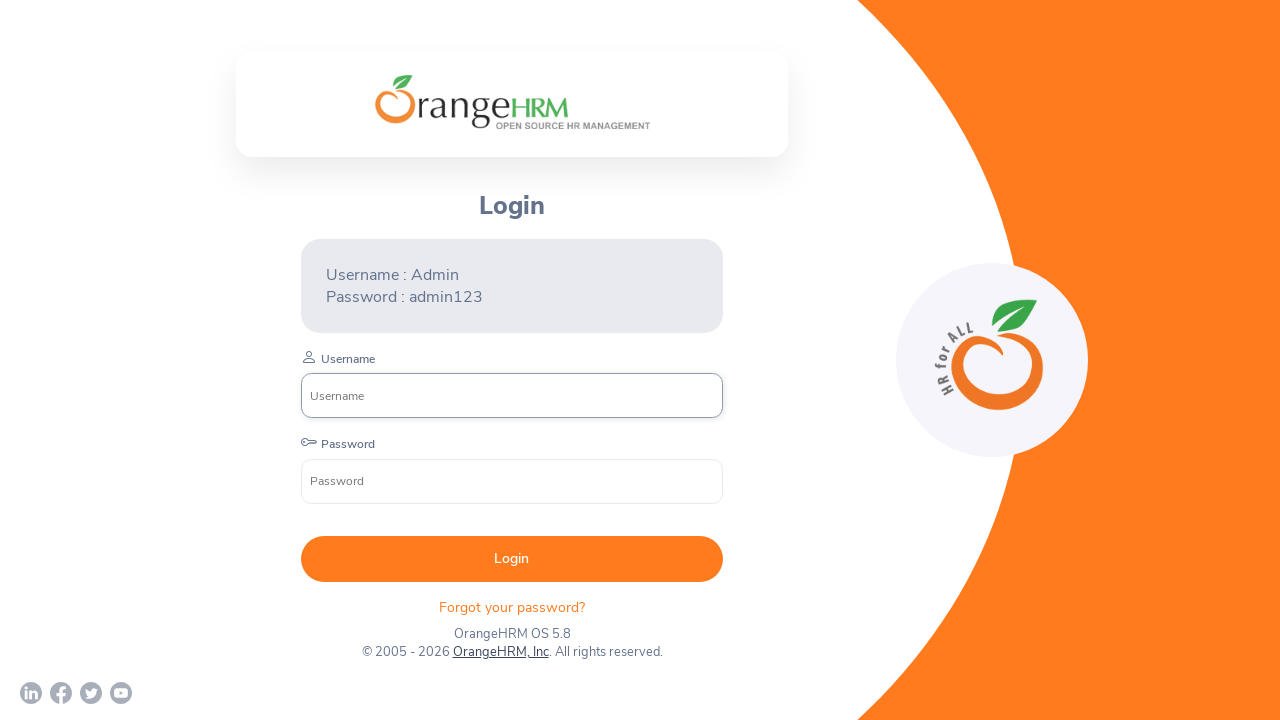

Set viewport size to 1920x1080
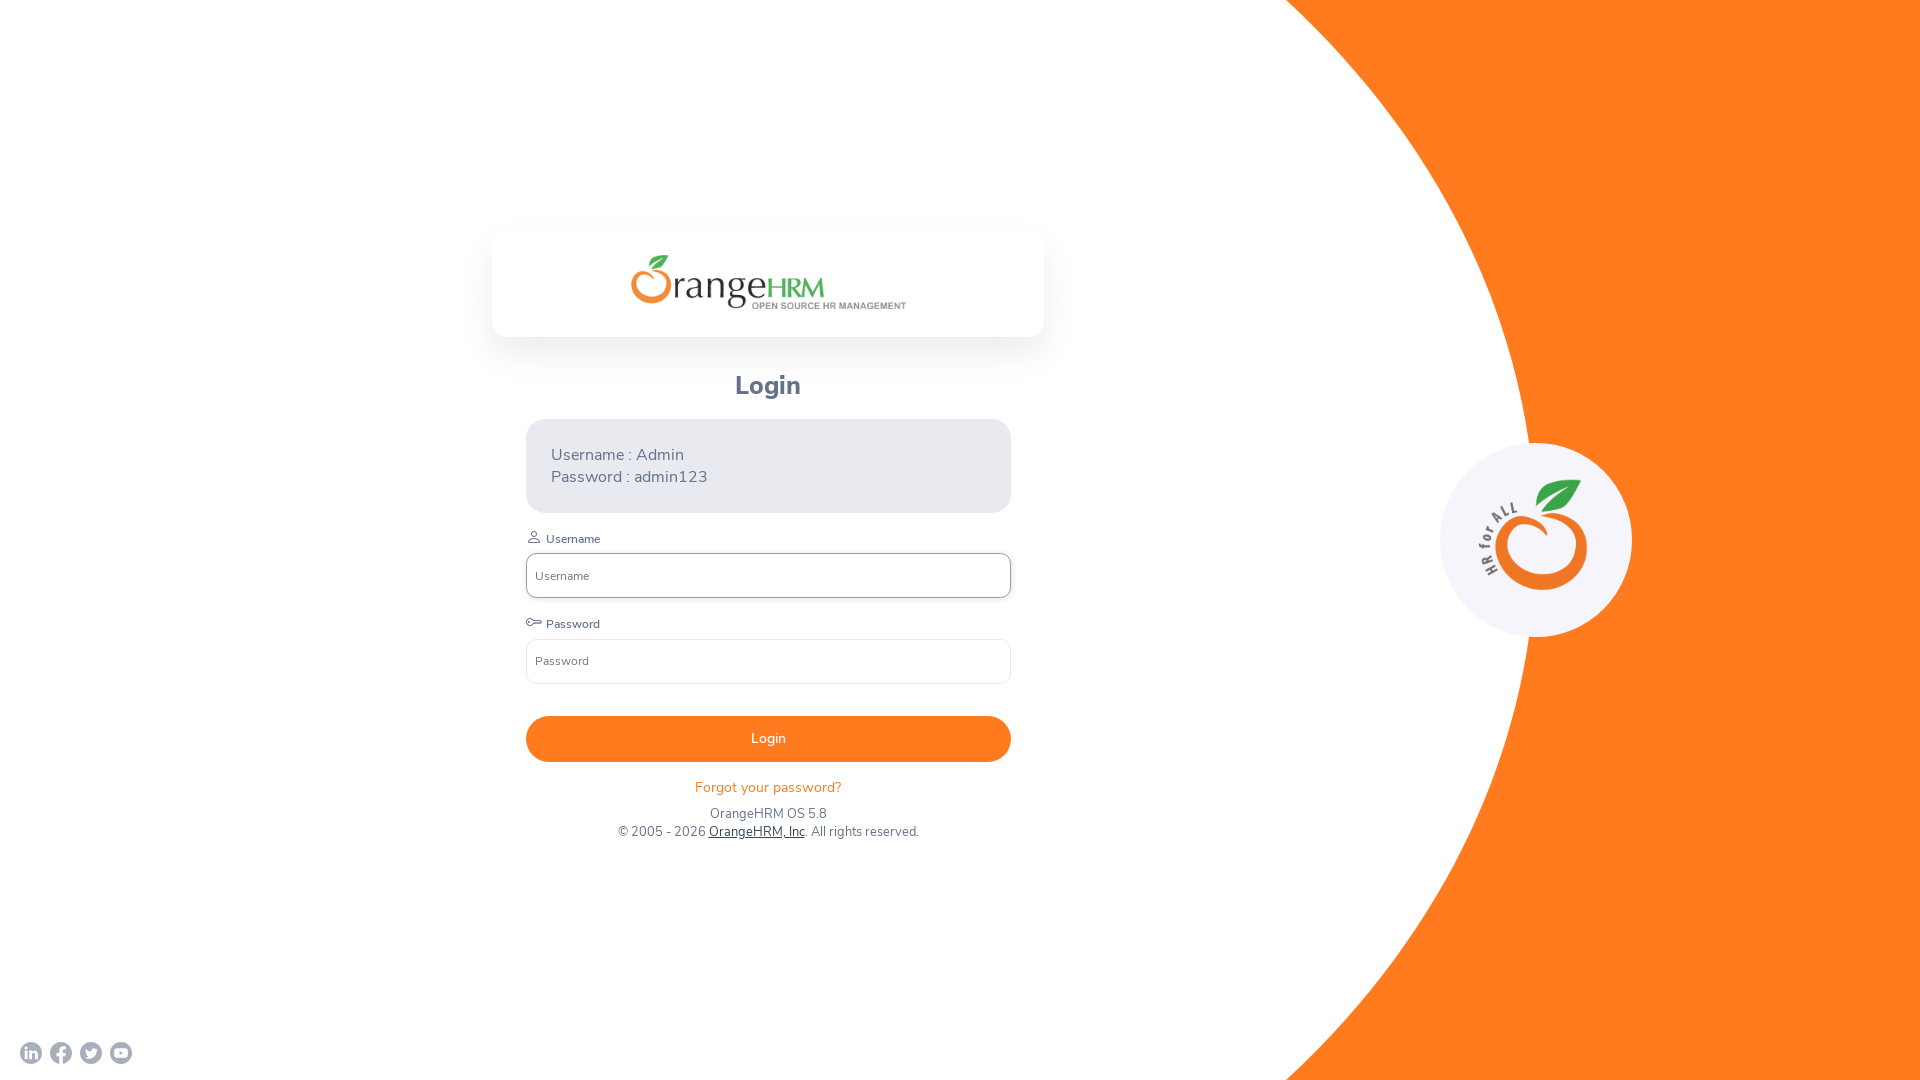

Clicked OrangeHRM, Inc link which opened a new window at (756, 832) on xpath=//a[normalize-space()='OrangeHRM, Inc']
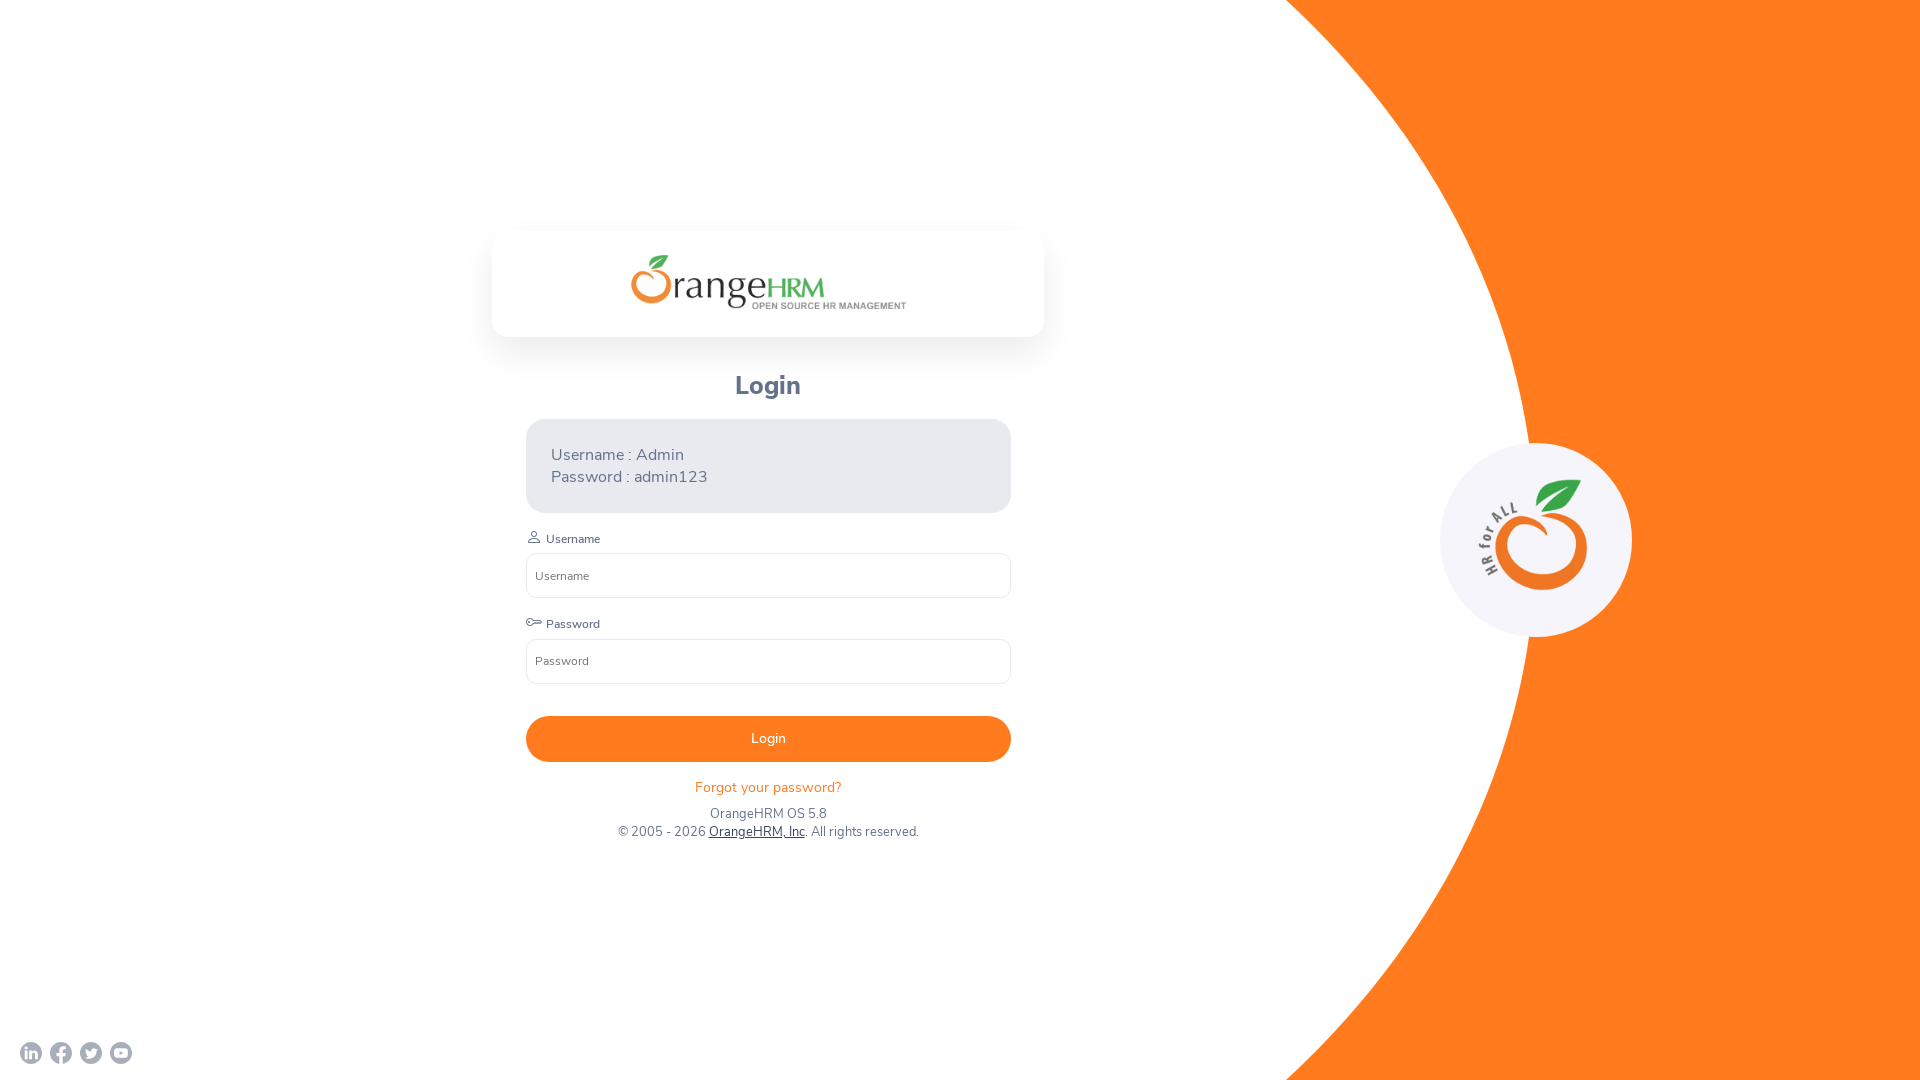

Captured new child window page object
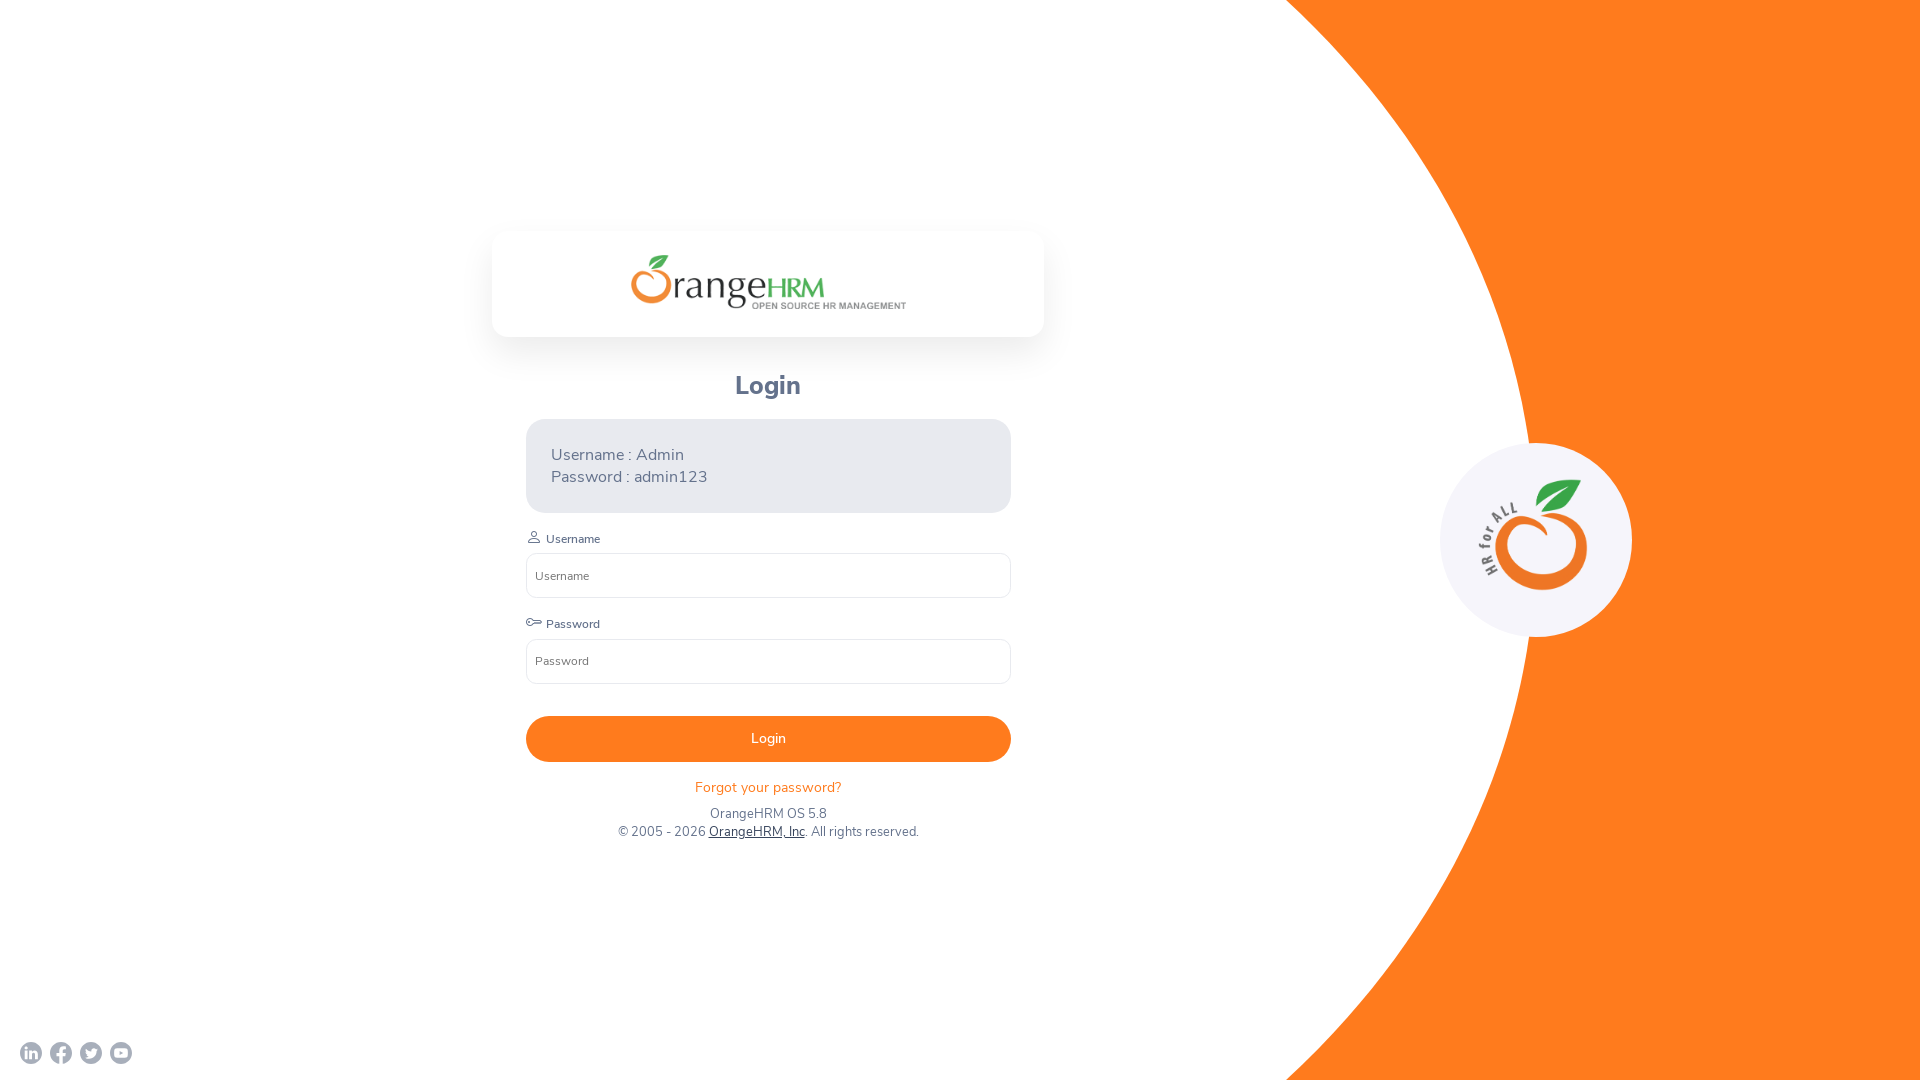

Waited for child window page to load
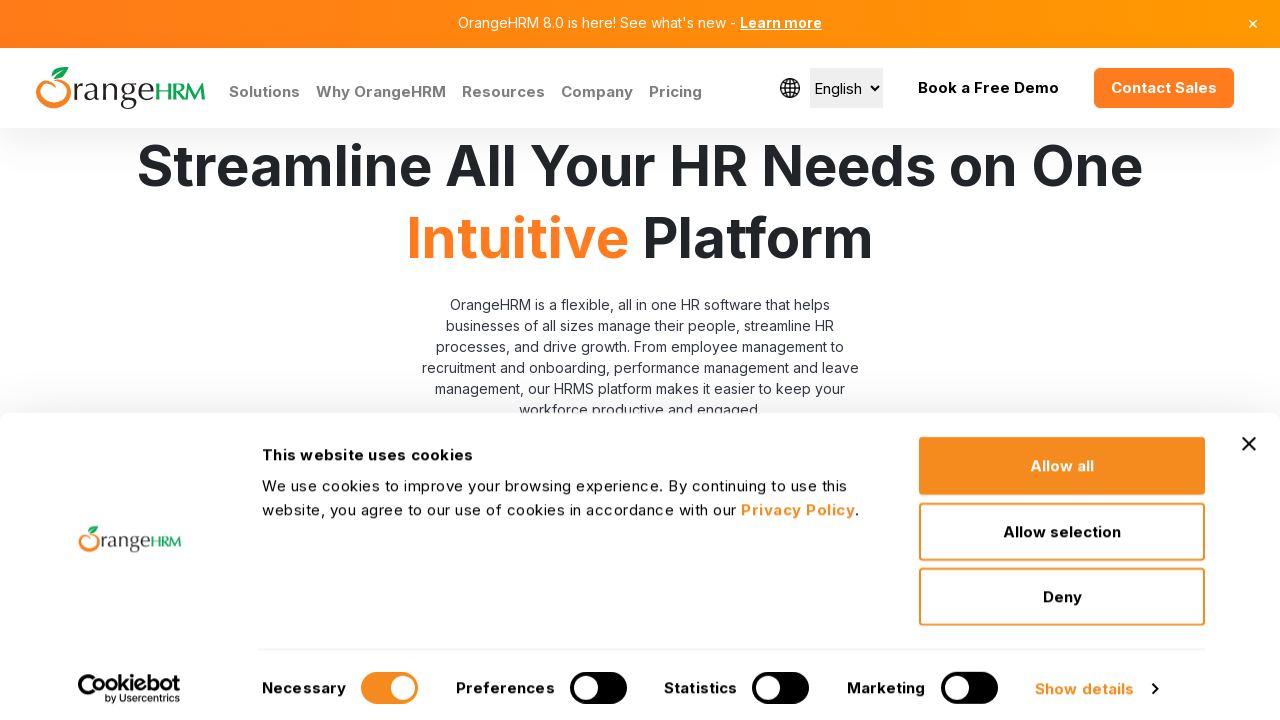

Retrieved parent window title: OrangeHRM
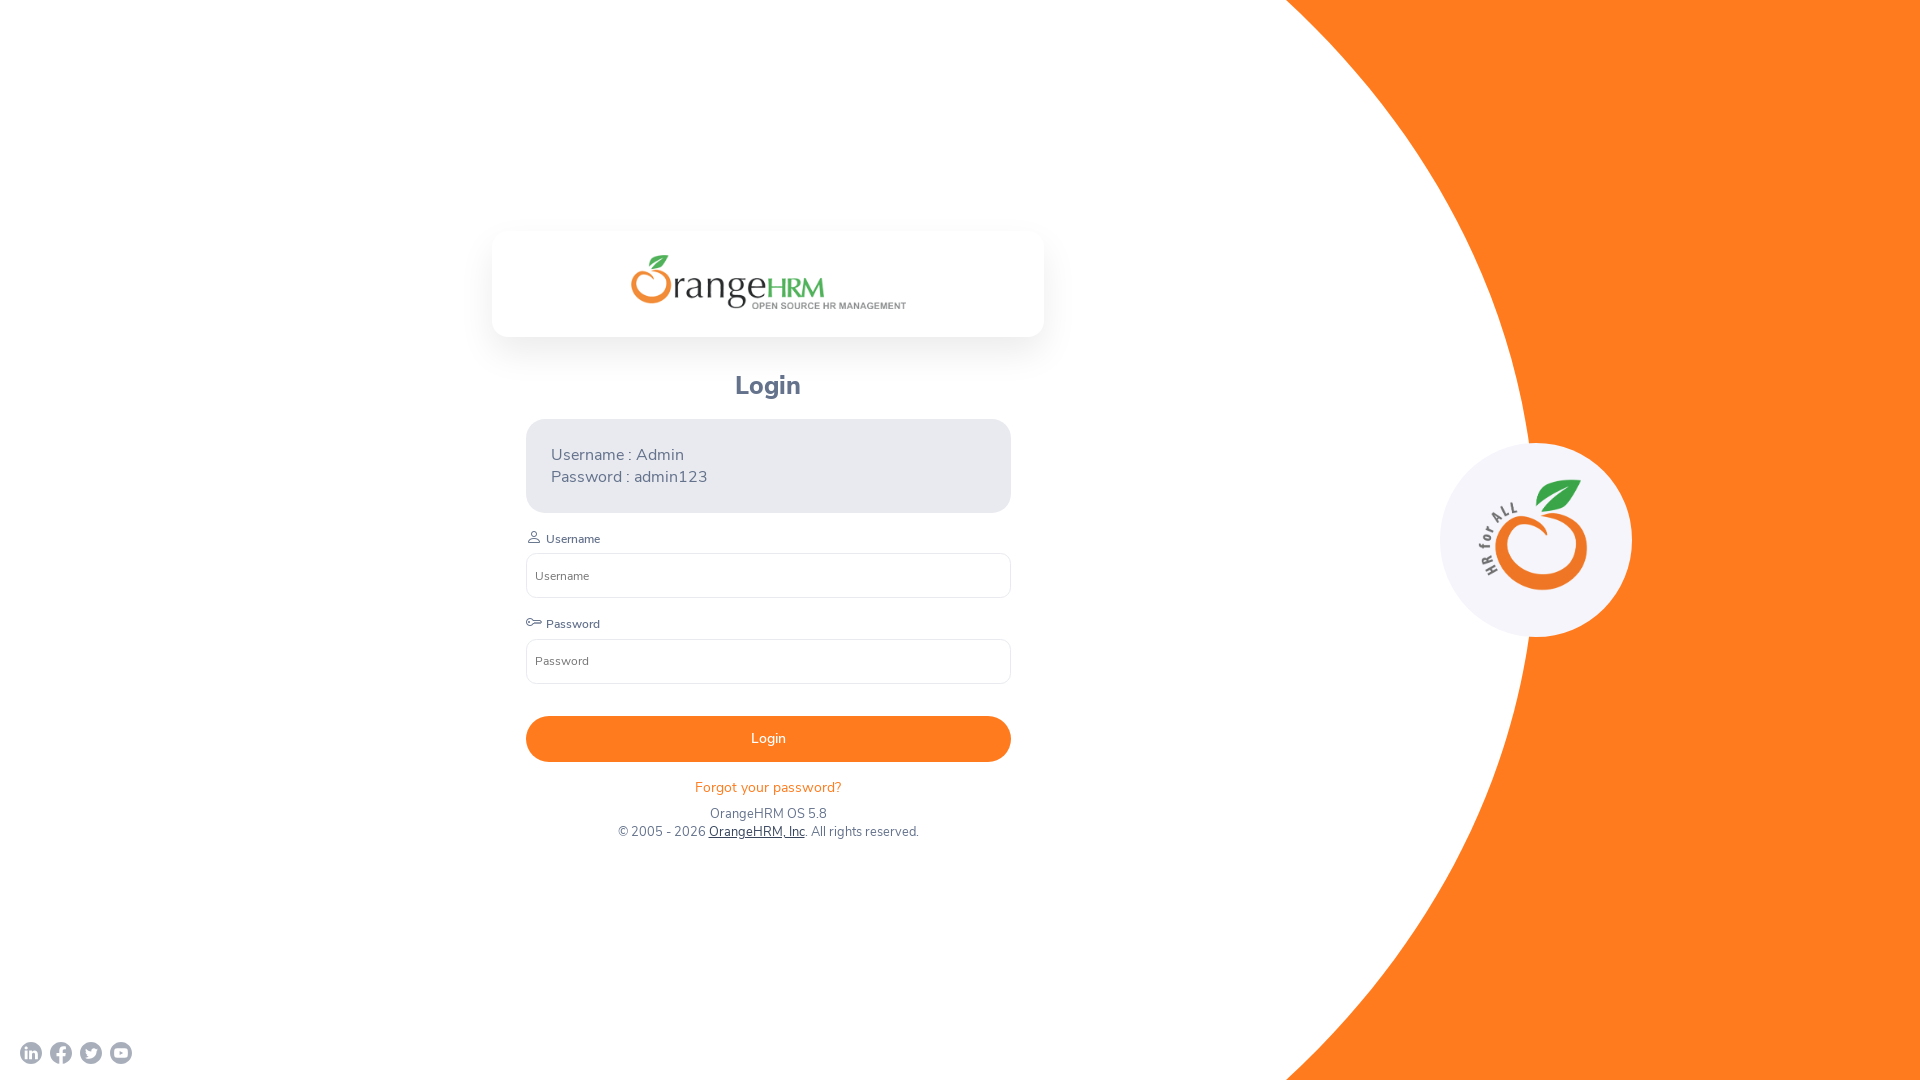

Retrieved child window title: Human Resources Management Software | HRMS | OrangeHRM
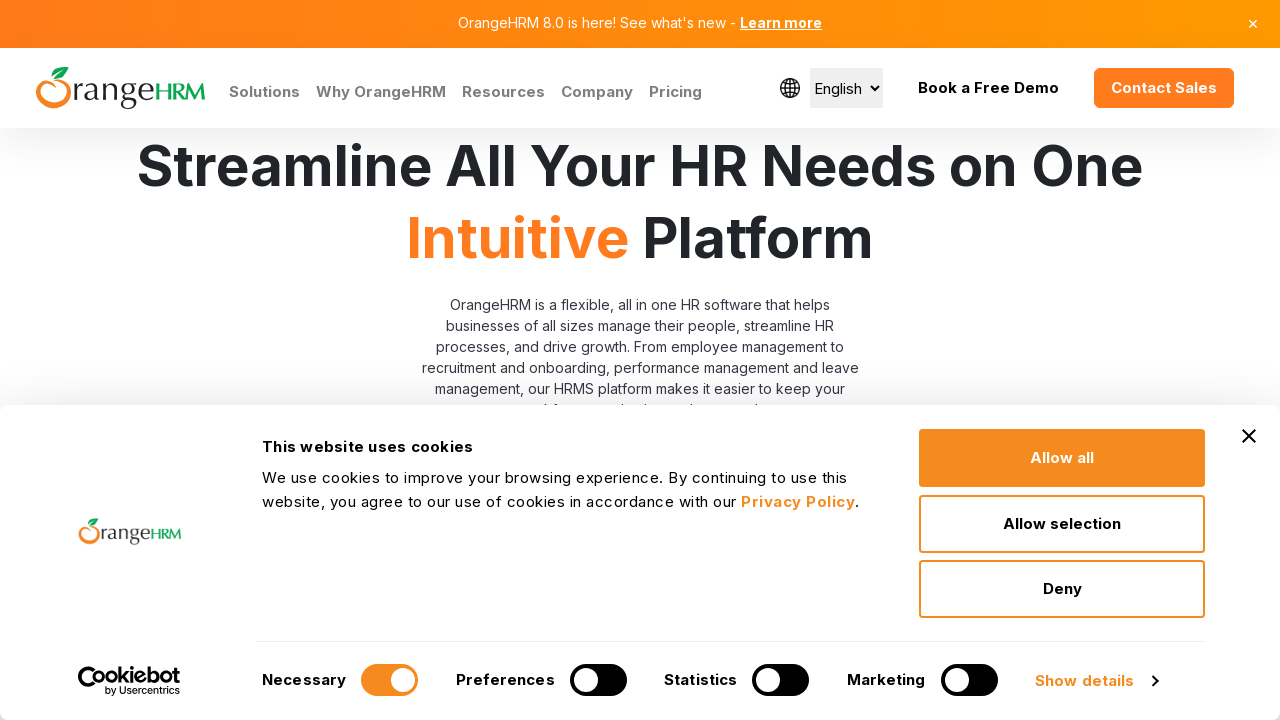

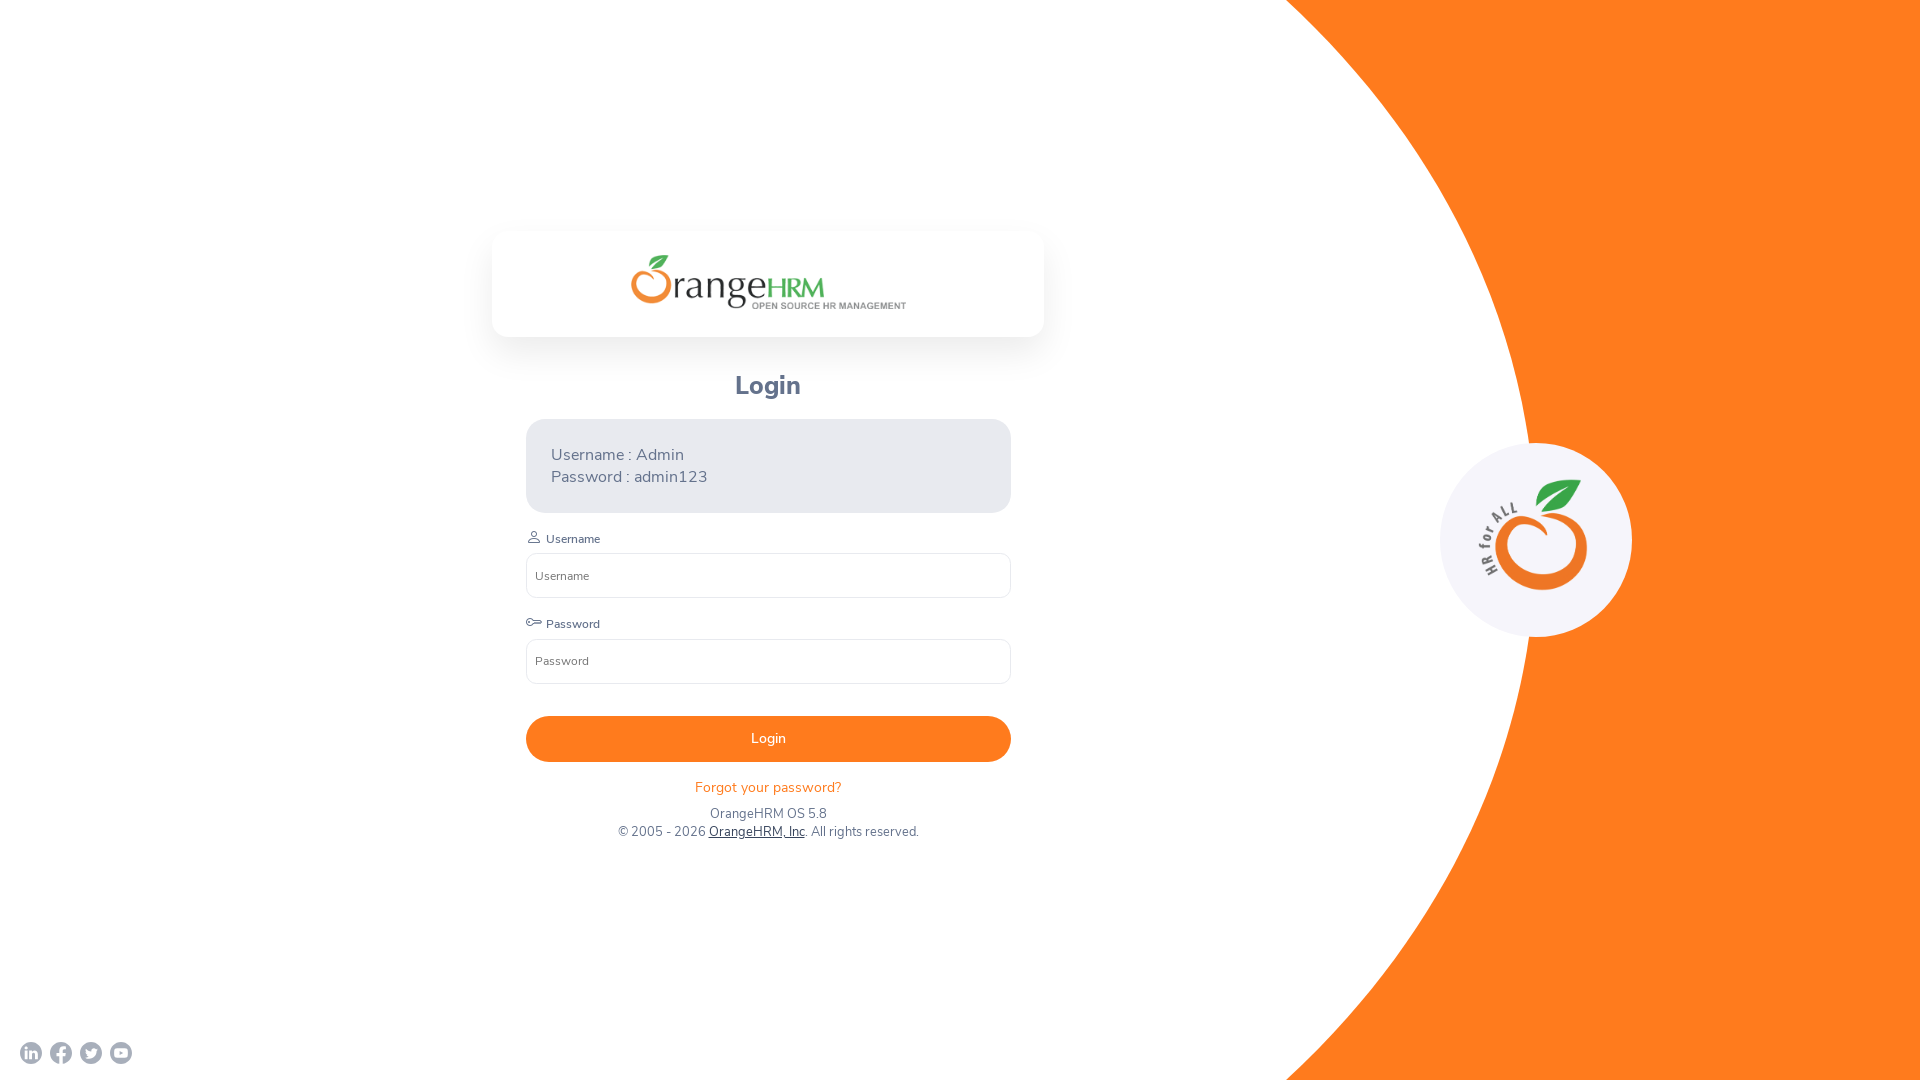